Tests that footer promotional text is present on home page

Starting URL: https://is-218-project.vercel.app/

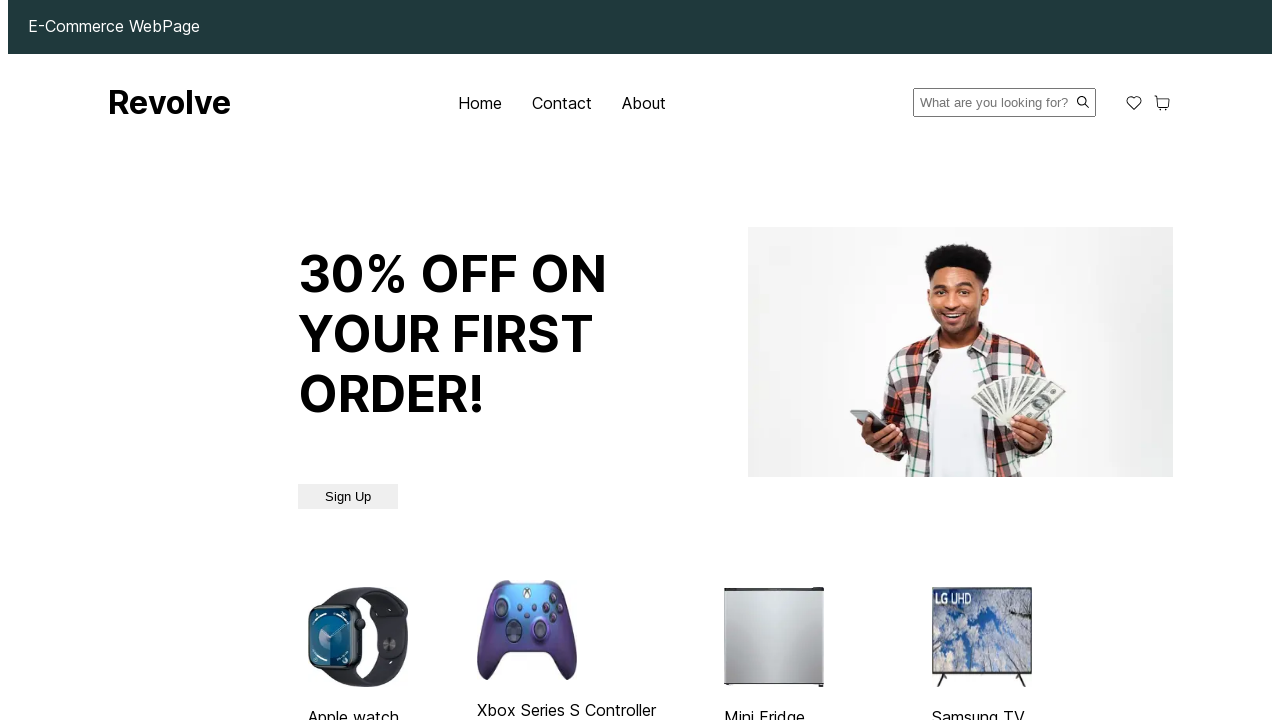

Navigated to home page at https://is-218-project.vercel.app/
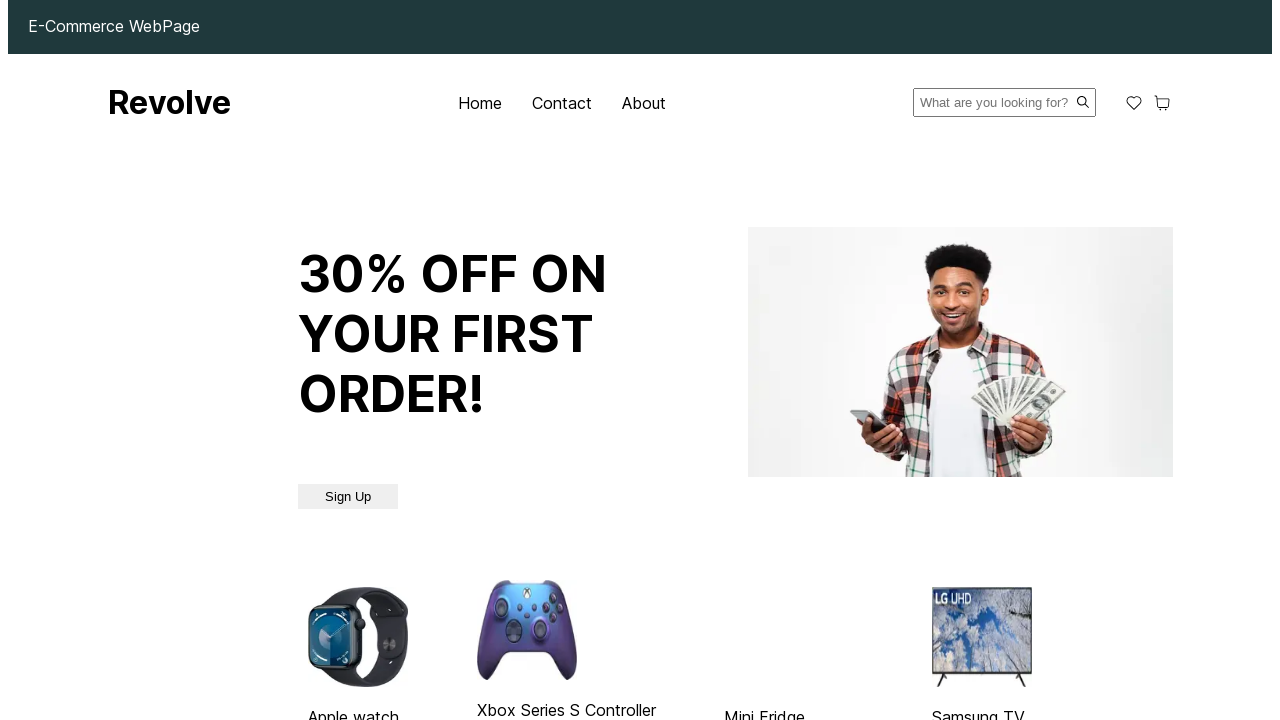

Clicked on footer promotional text 'Get 10% off your first purchase' at (529, 618) on internal:text="Get 10% off your first purchase"i
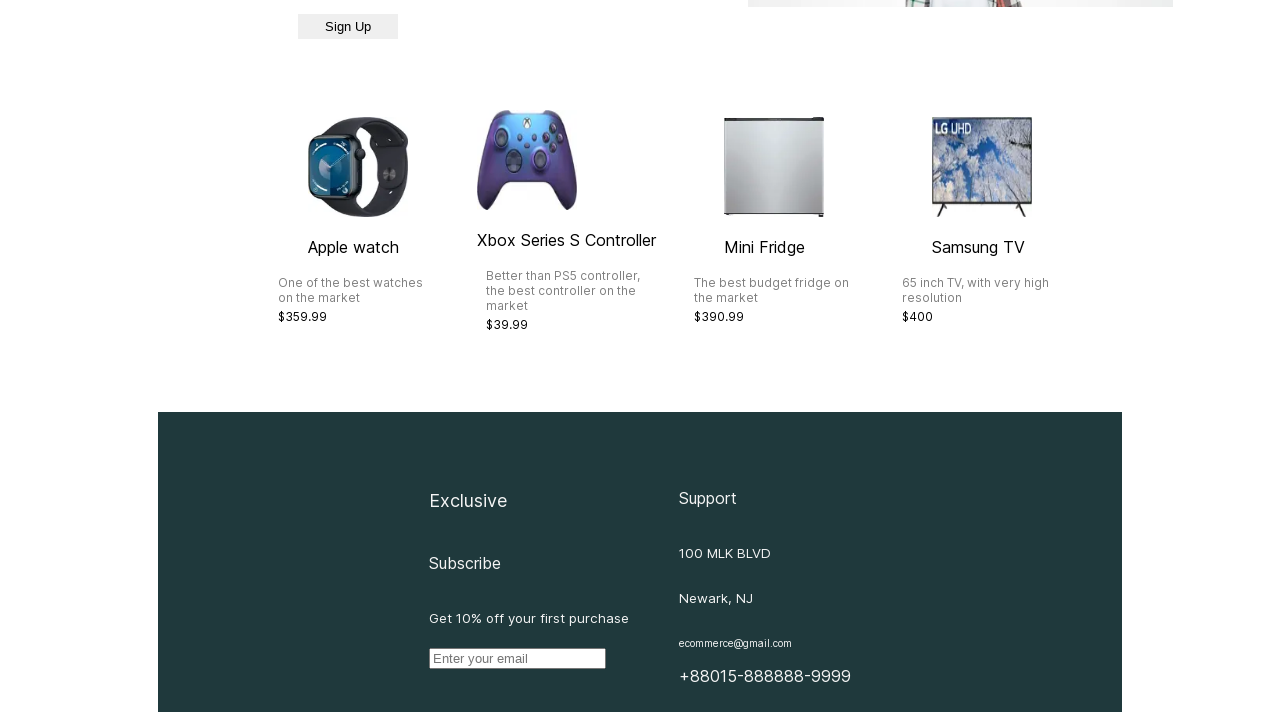

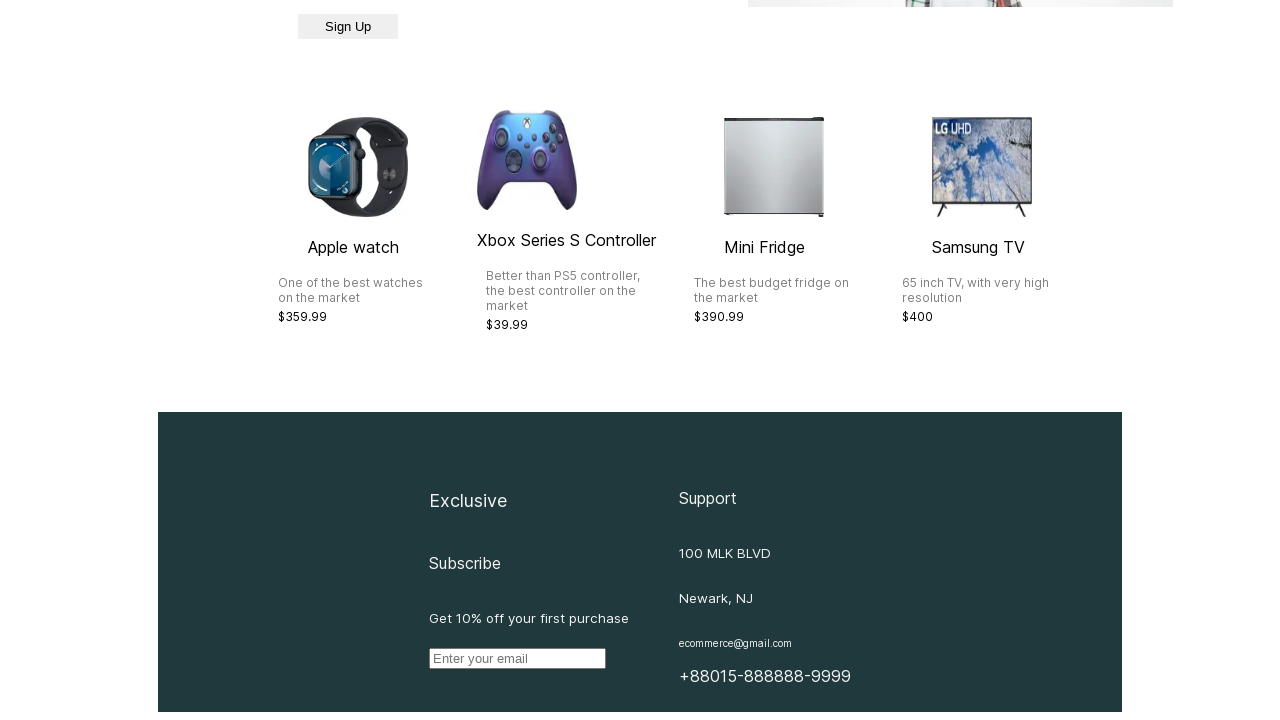